Tests dynamic loading functionality by navigating to Example 2, clicking start button, and verifying the loaded text

Starting URL: http://the-internet.herokuapp.com/

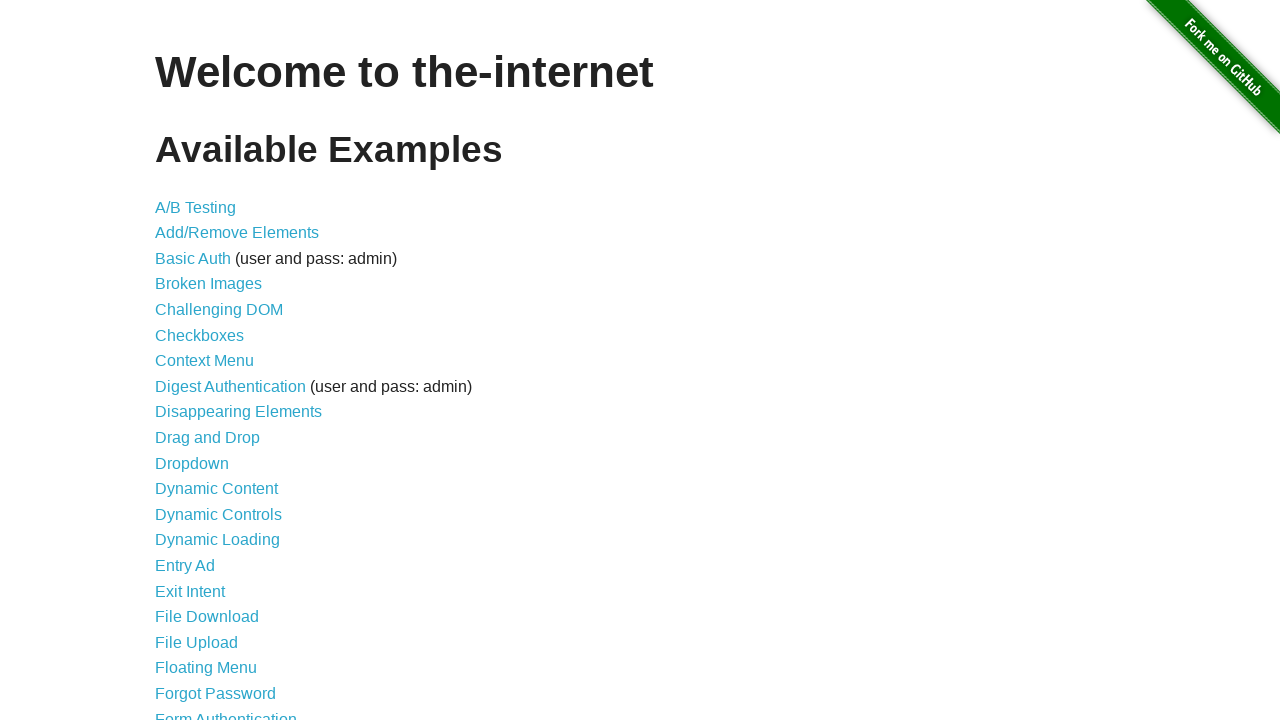

Clicked on Dynamic Loading link at (218, 540) on text=Dynamic Loading
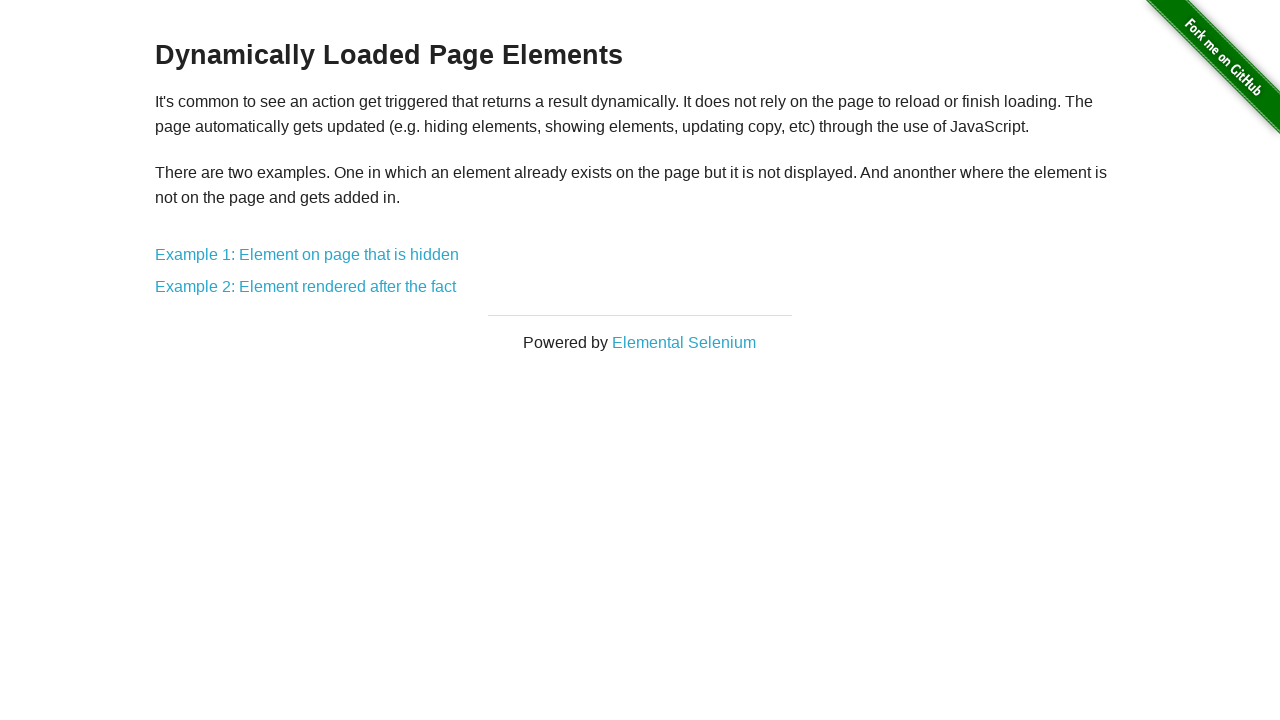

Clicked on Example 2 link at (306, 287) on text=Example 2:
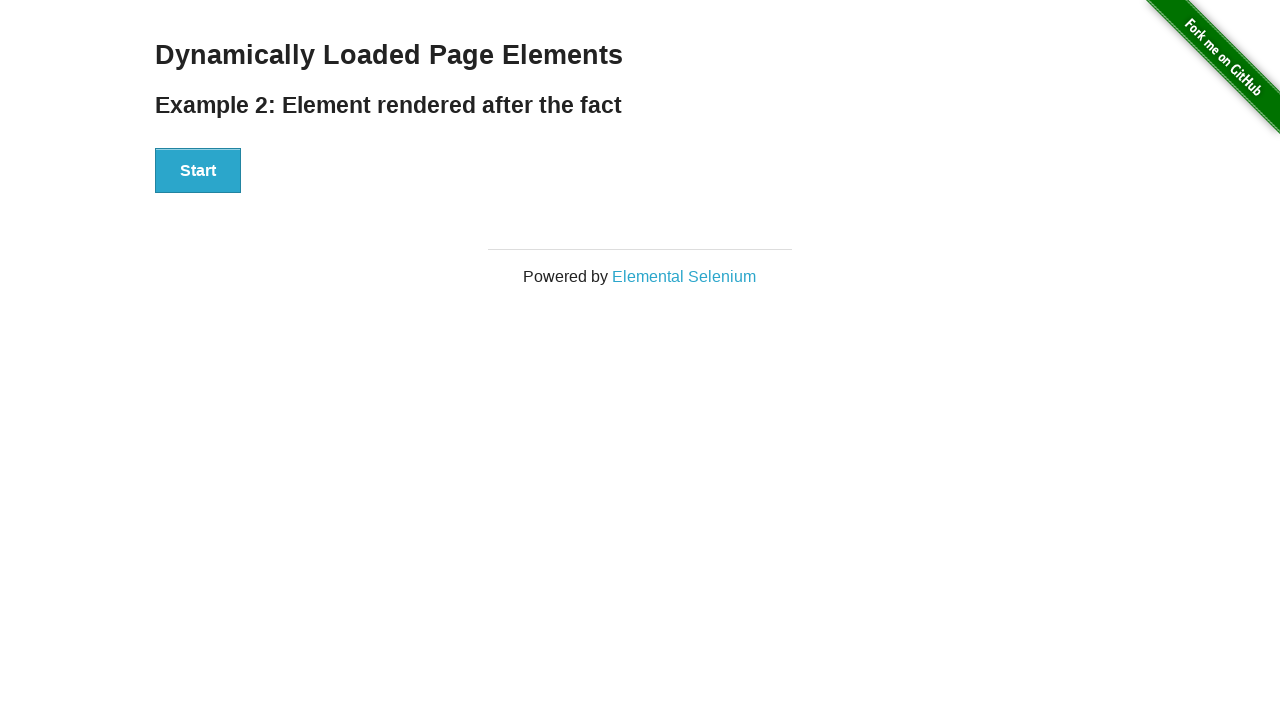

Clicked the Start button at (198, 171) on button
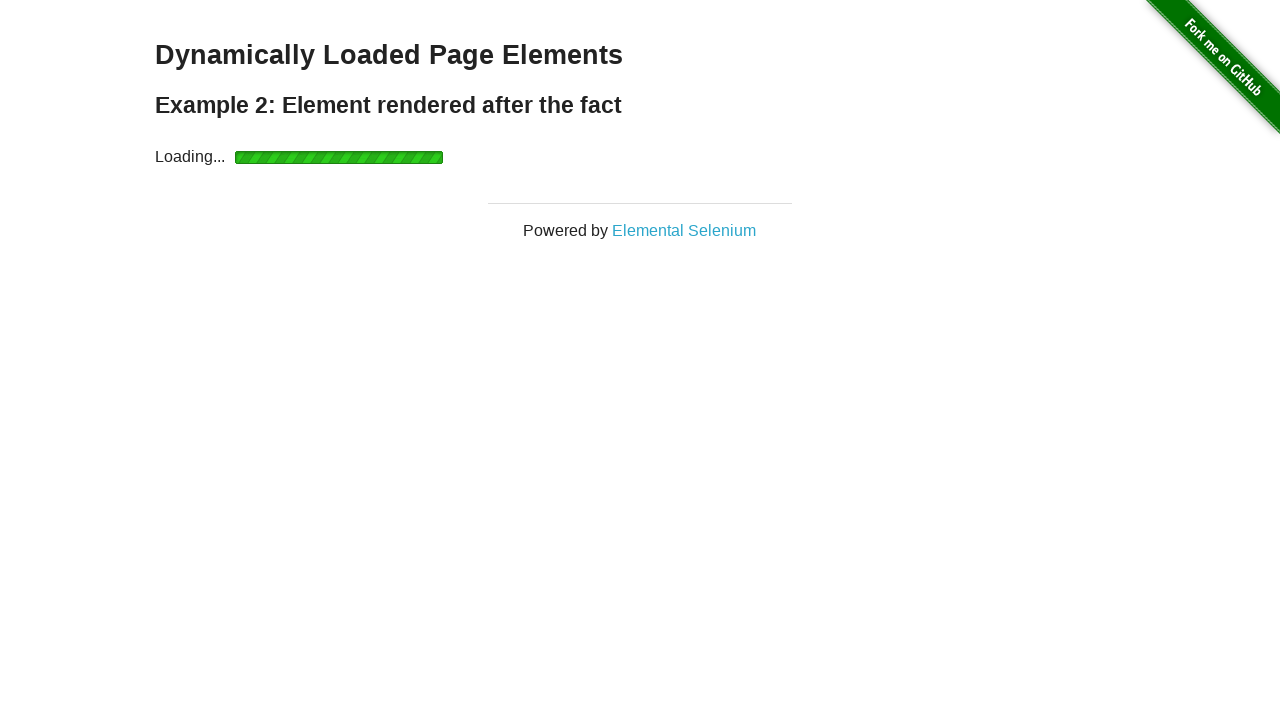

Waited for finish element to load
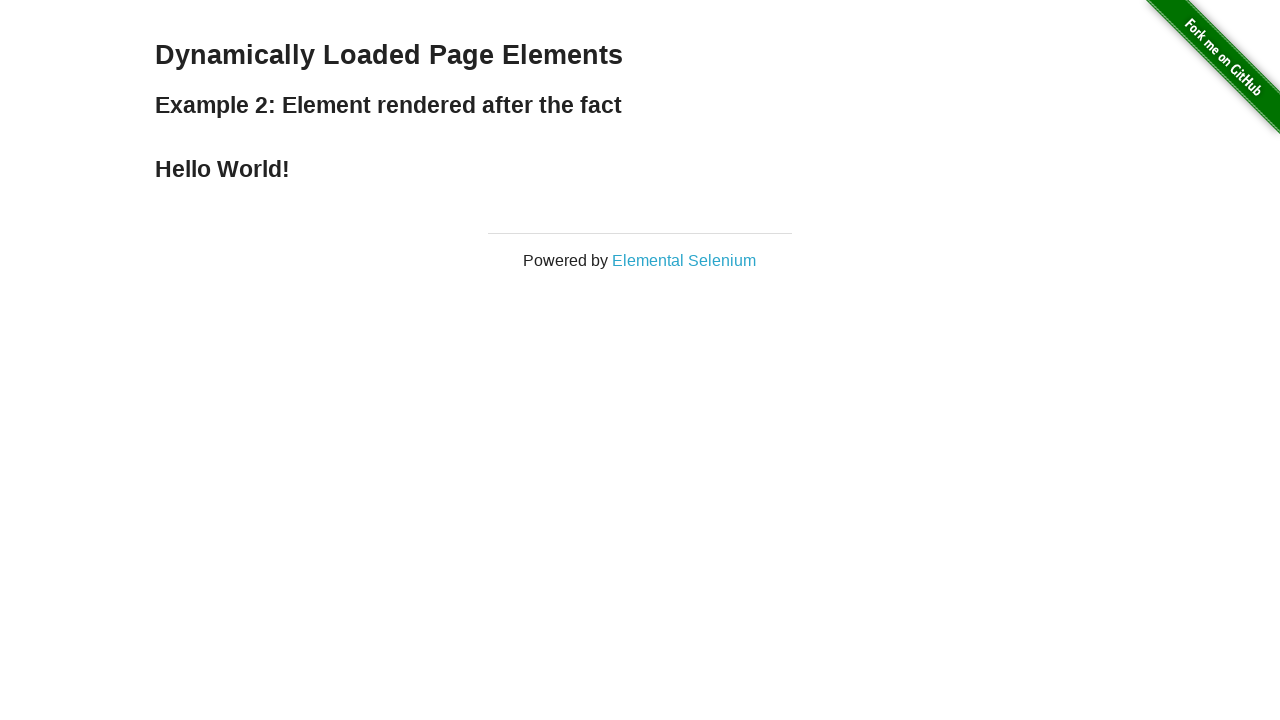

Retrieved finish element text: 'Hello World!'
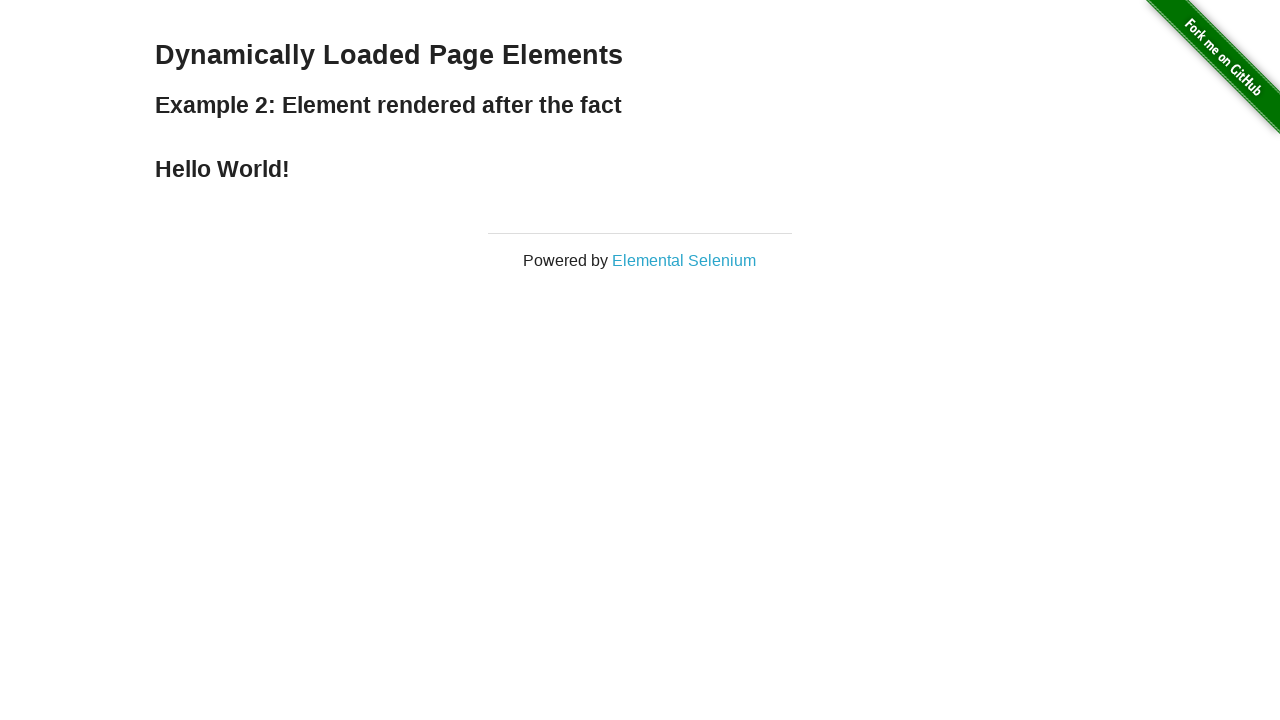

Verified that finish element contains 'Hello World!' text
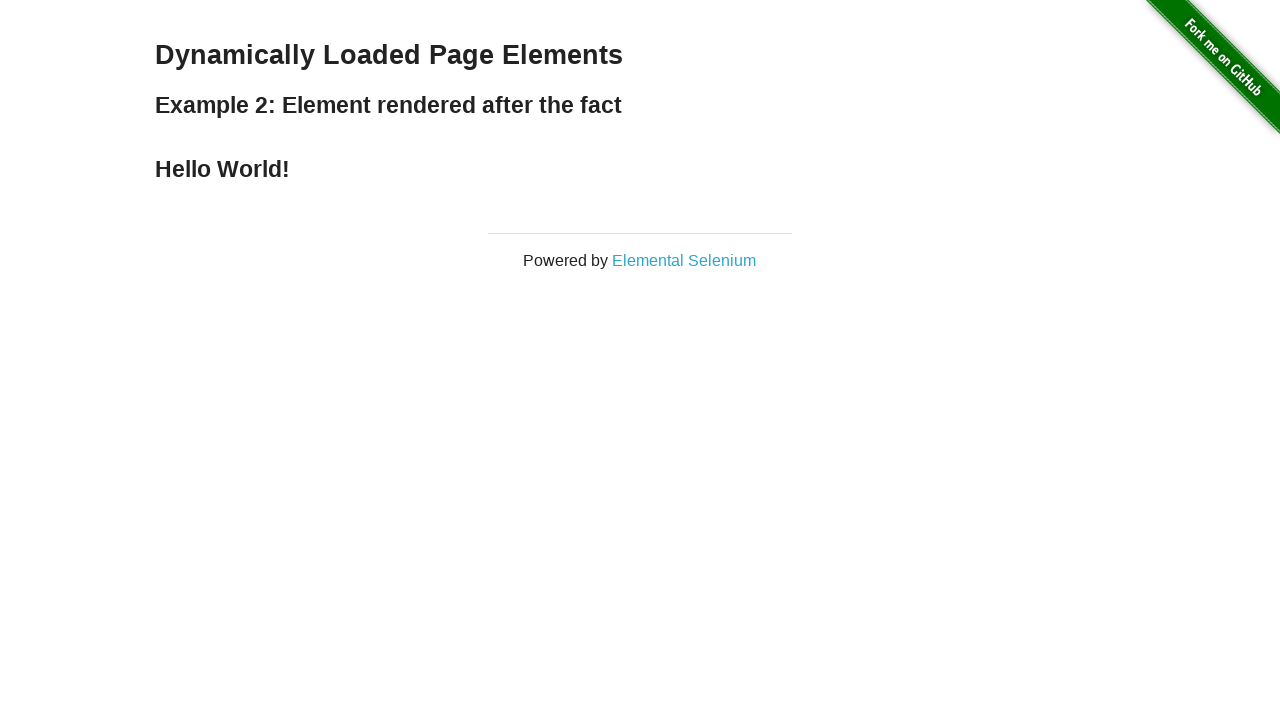

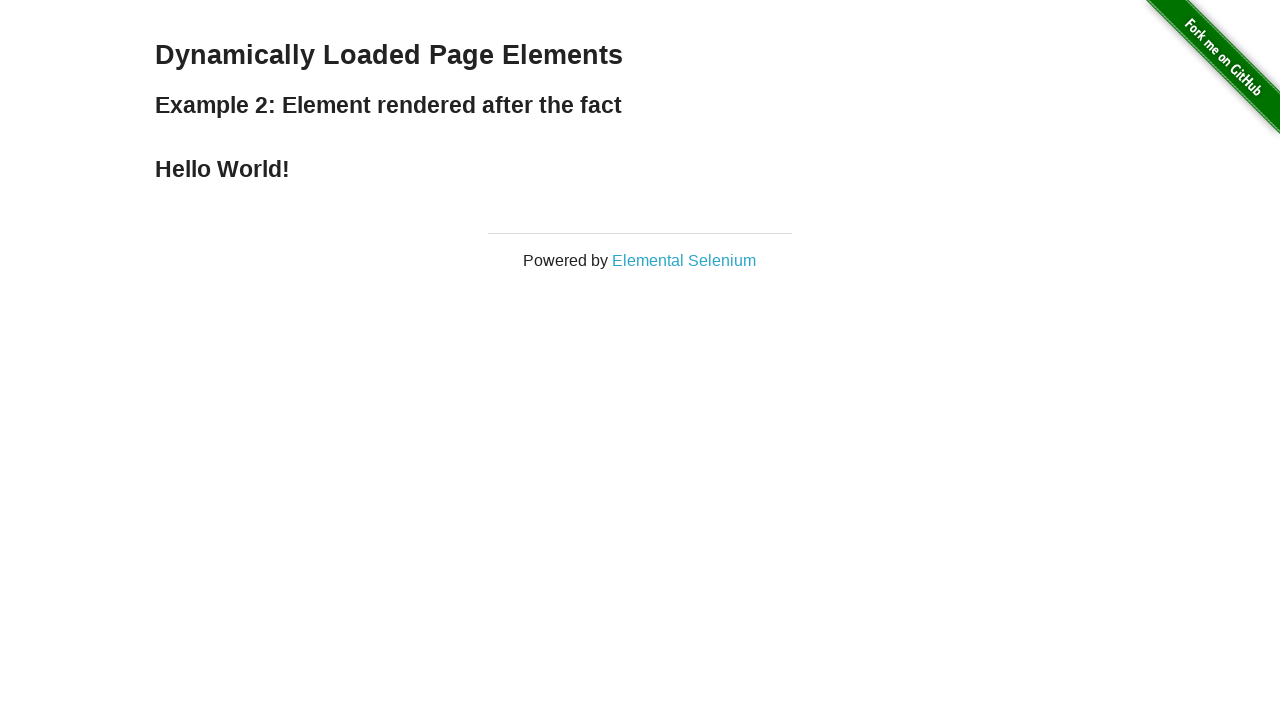